Tests navigation through Jenkins documentation by clicking Documentation, Installing Jenkins, and Windows links

Starting URL: https://www.jenkins.io/

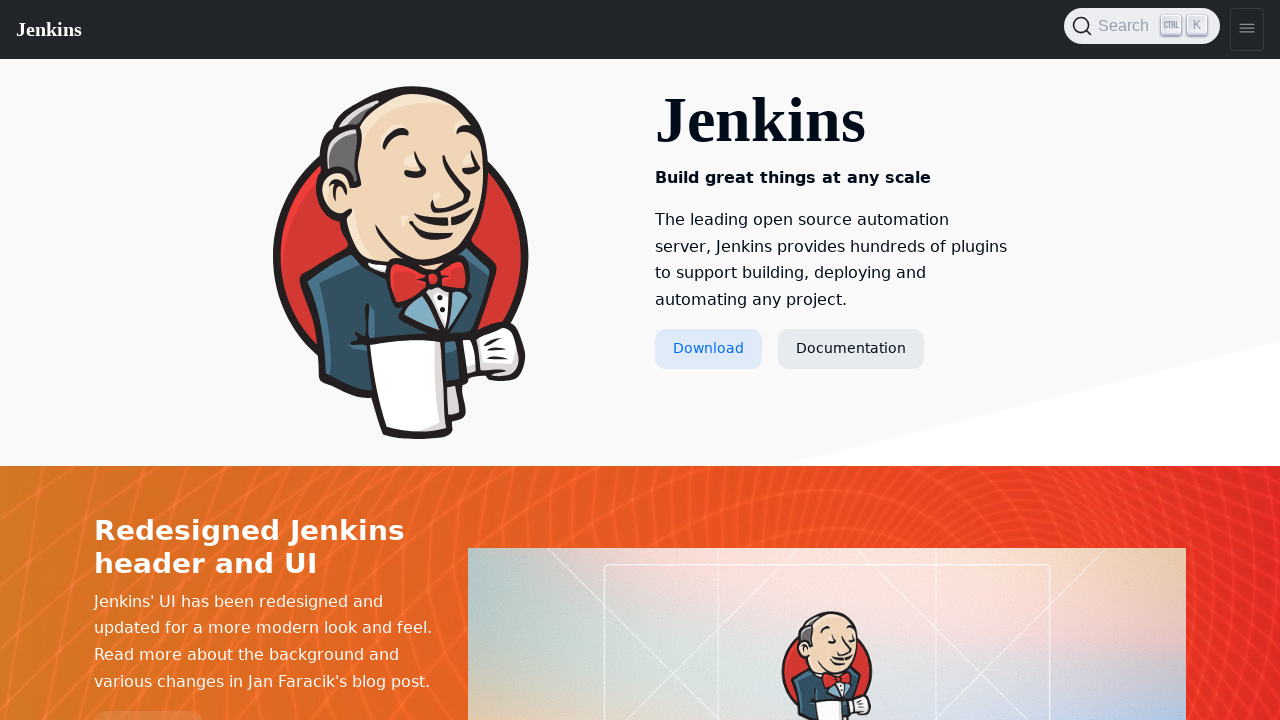

Clicked Documentation link at (851, 349) on text=Documentation
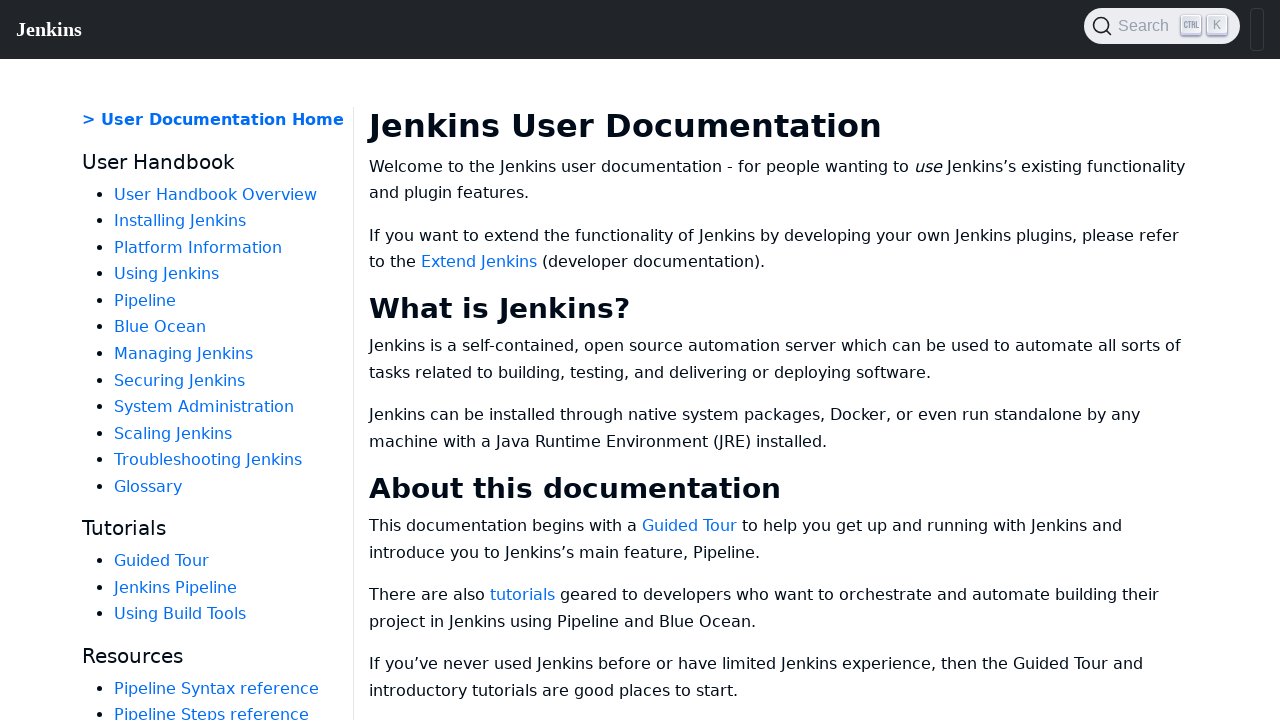

Clicked Installing Jenkins link at (180, 221) on text=Installing Jenkins
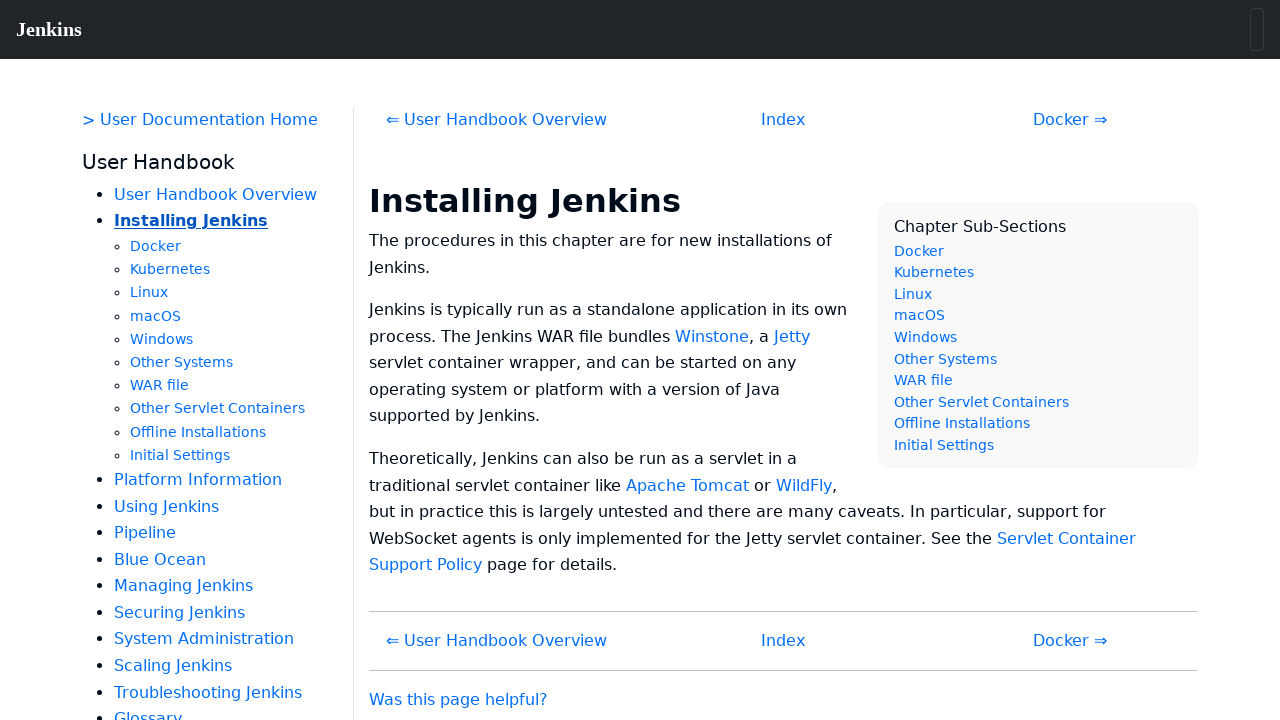

Clicked Windows link at (162, 339) on text=Windows
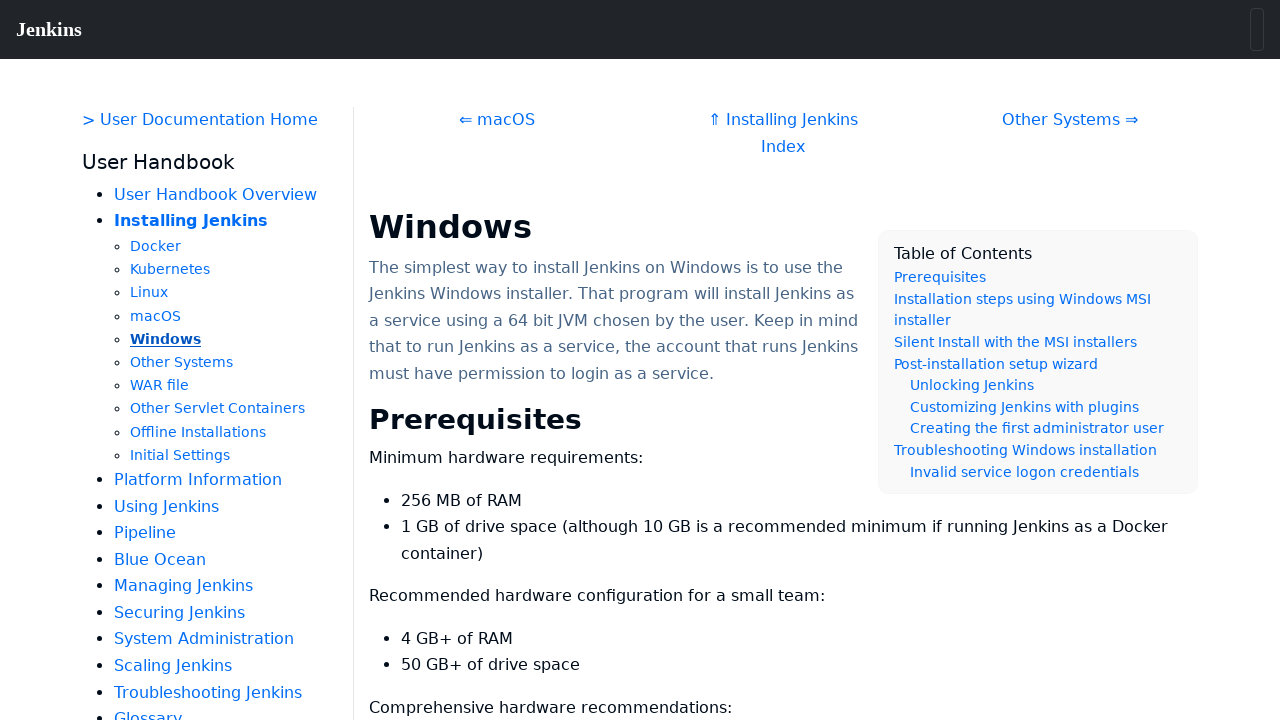

Page content loaded - hdlist1 selector found
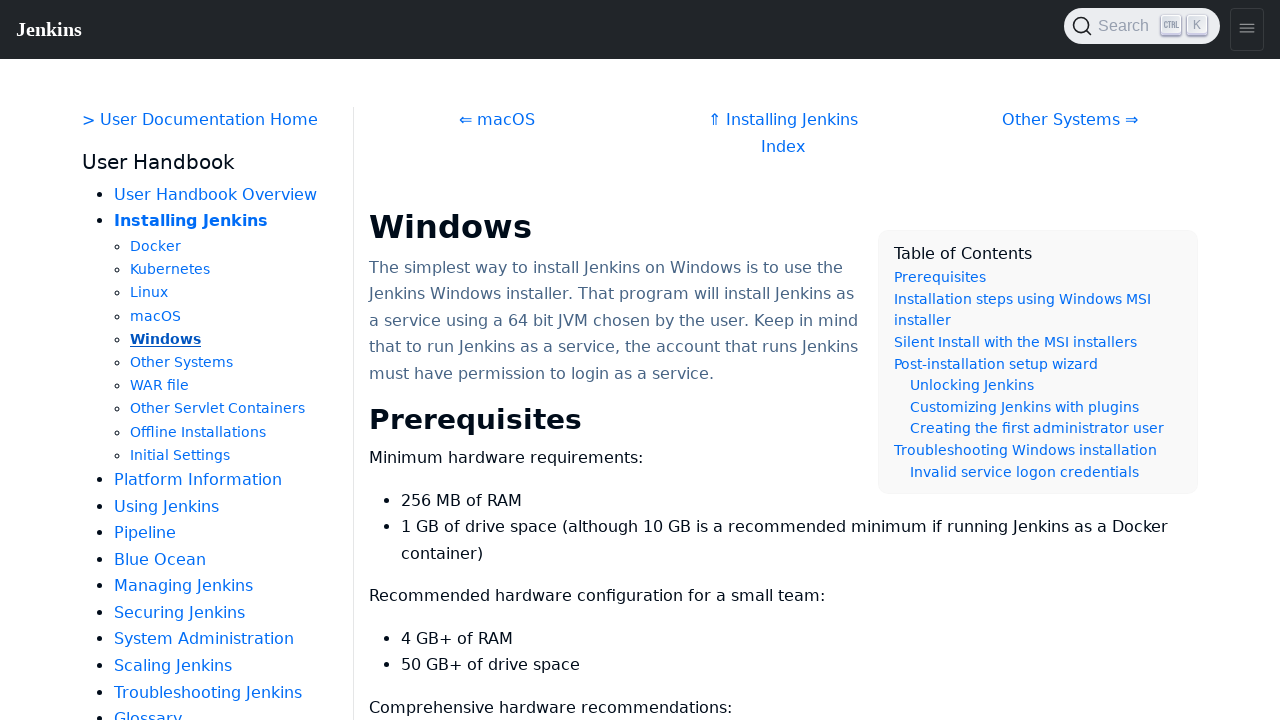

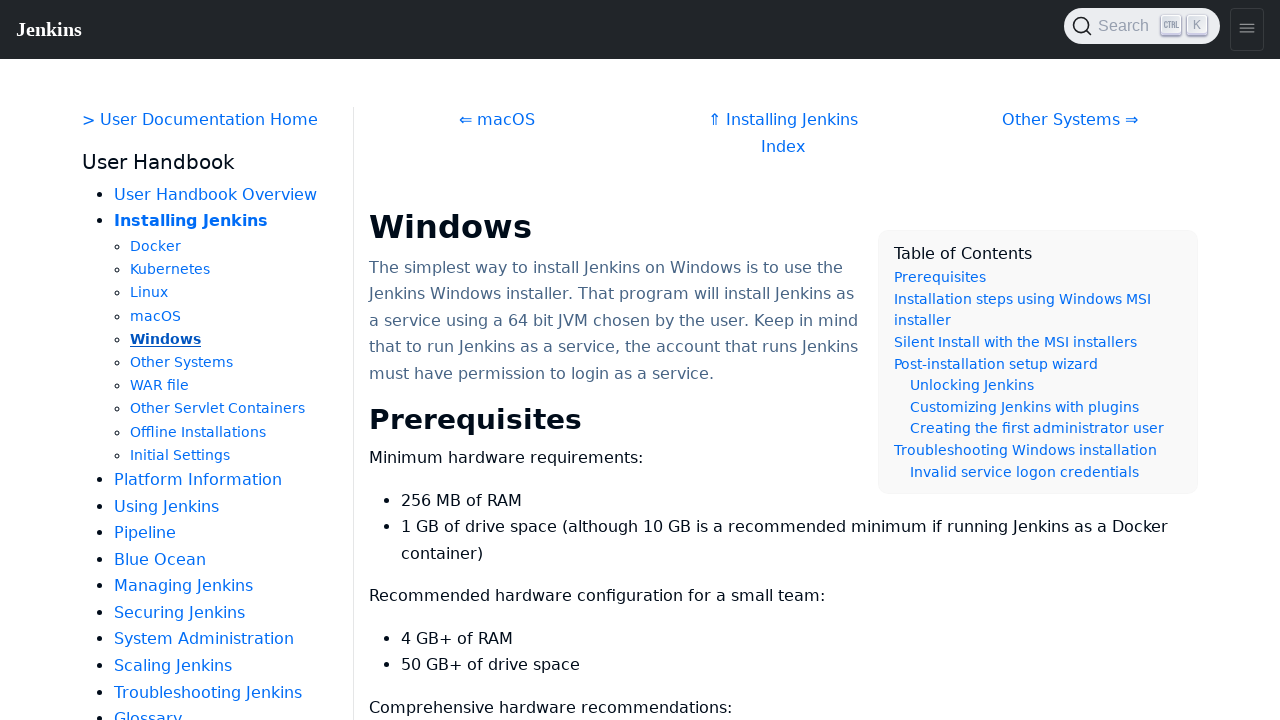